Navigates to FreeCRM website and clicks on a chart/analytics icon element

Starting URL: https://freecrm.com/

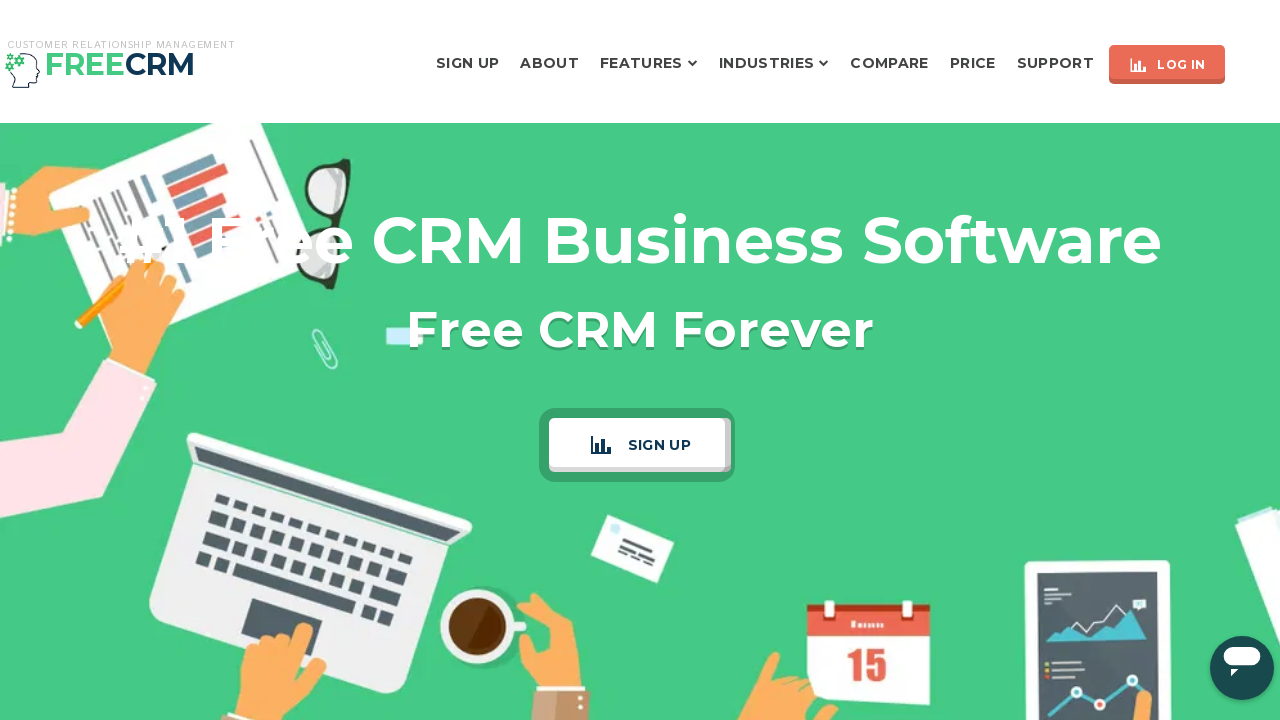

Navigated to FreeCRM website at https://freecrm.com/
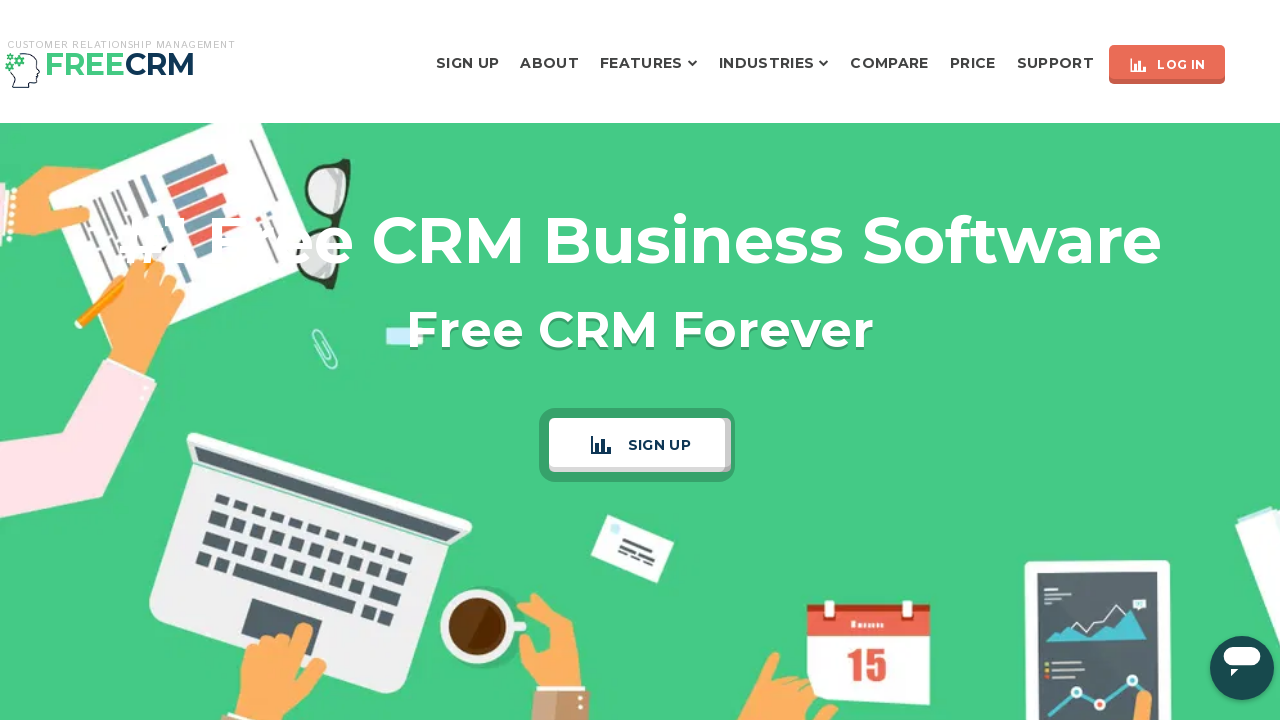

Clicked on chart/analytics icon element at (606, 445) on xpath=//span[@class='mdi-chart-bar icon icon-md']
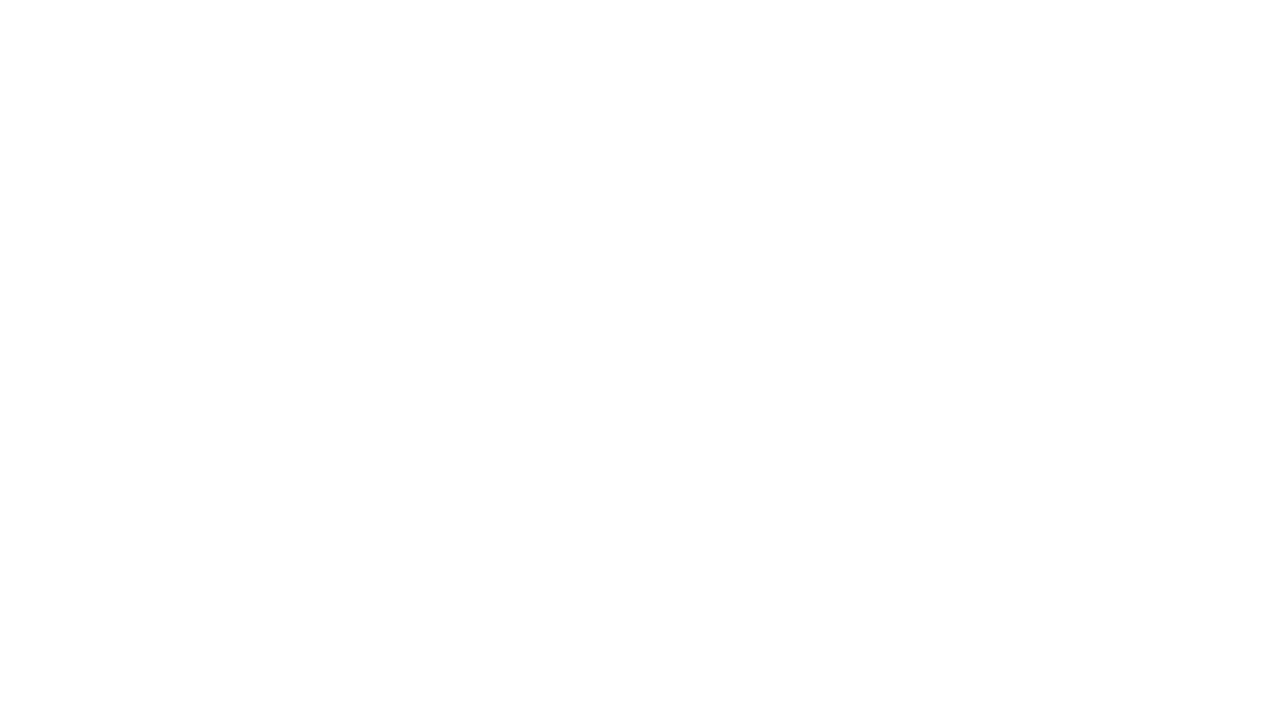

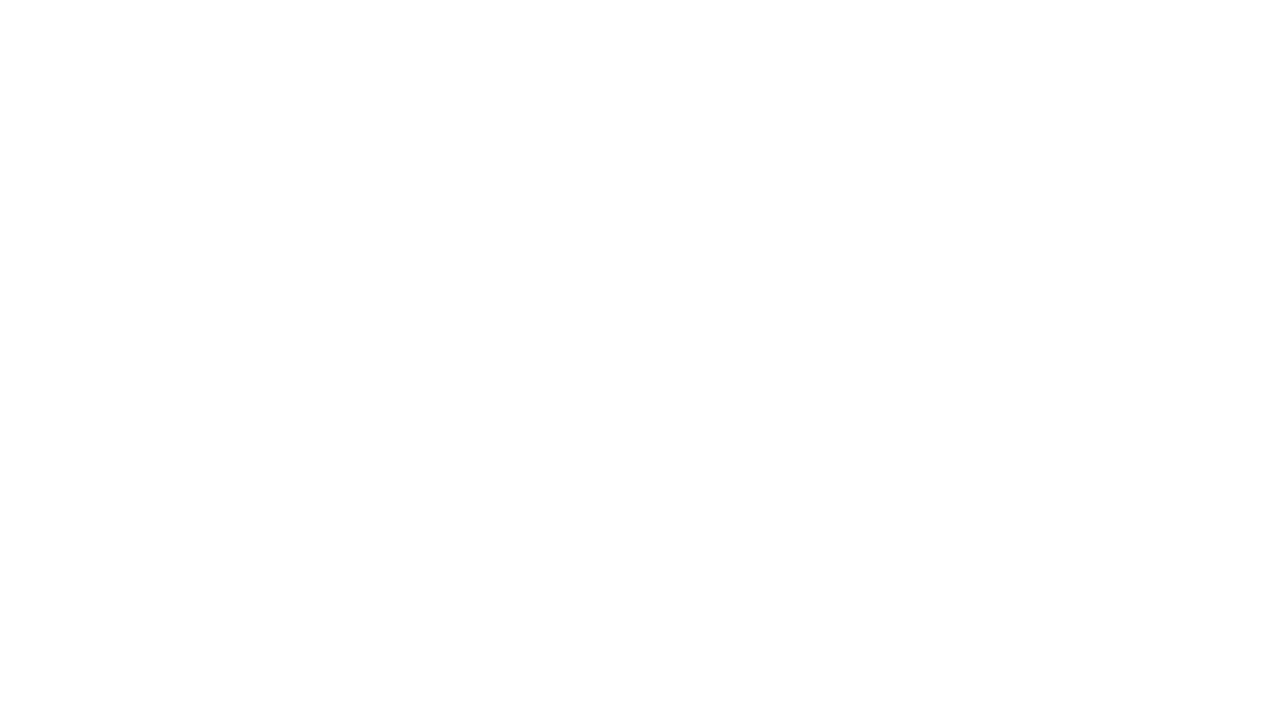